Tests dynamic loading functionality by clicking a Start button and waiting for the "Hello World!" text to become visible

Starting URL: https://the-internet.herokuapp.com/dynamic_loading/1

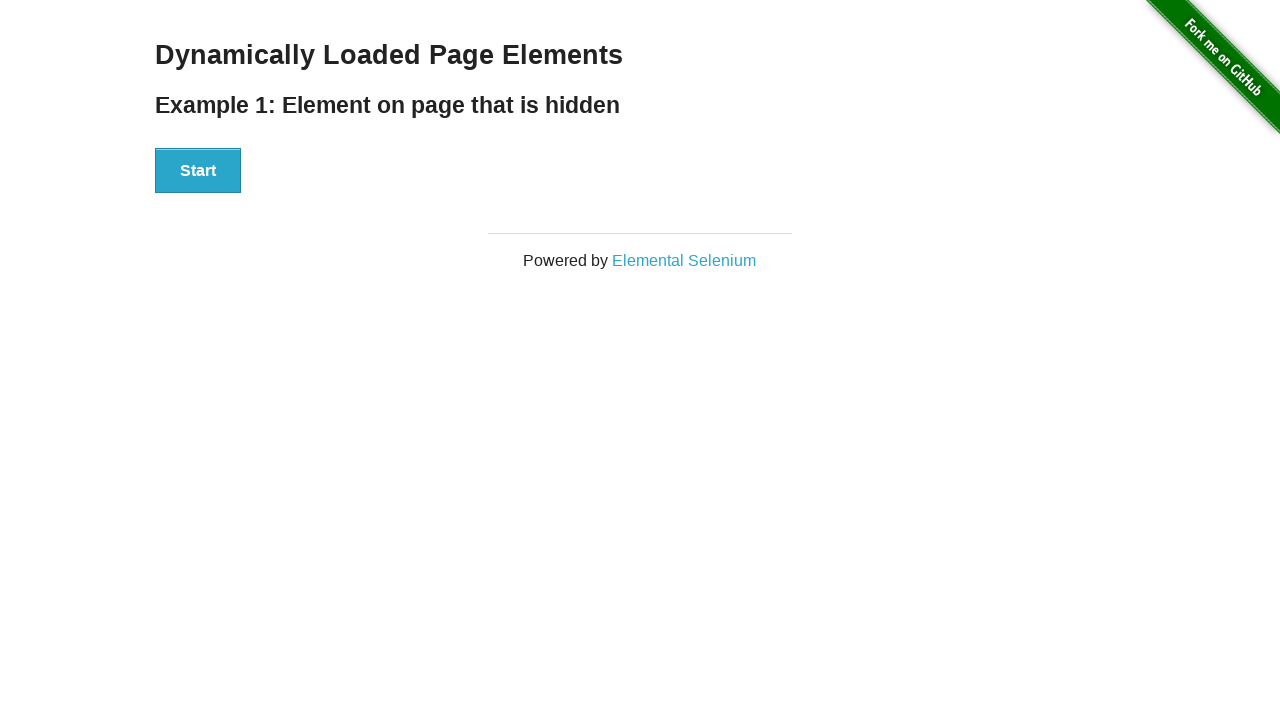

Clicked the Start button at (198, 171) on xpath=//button
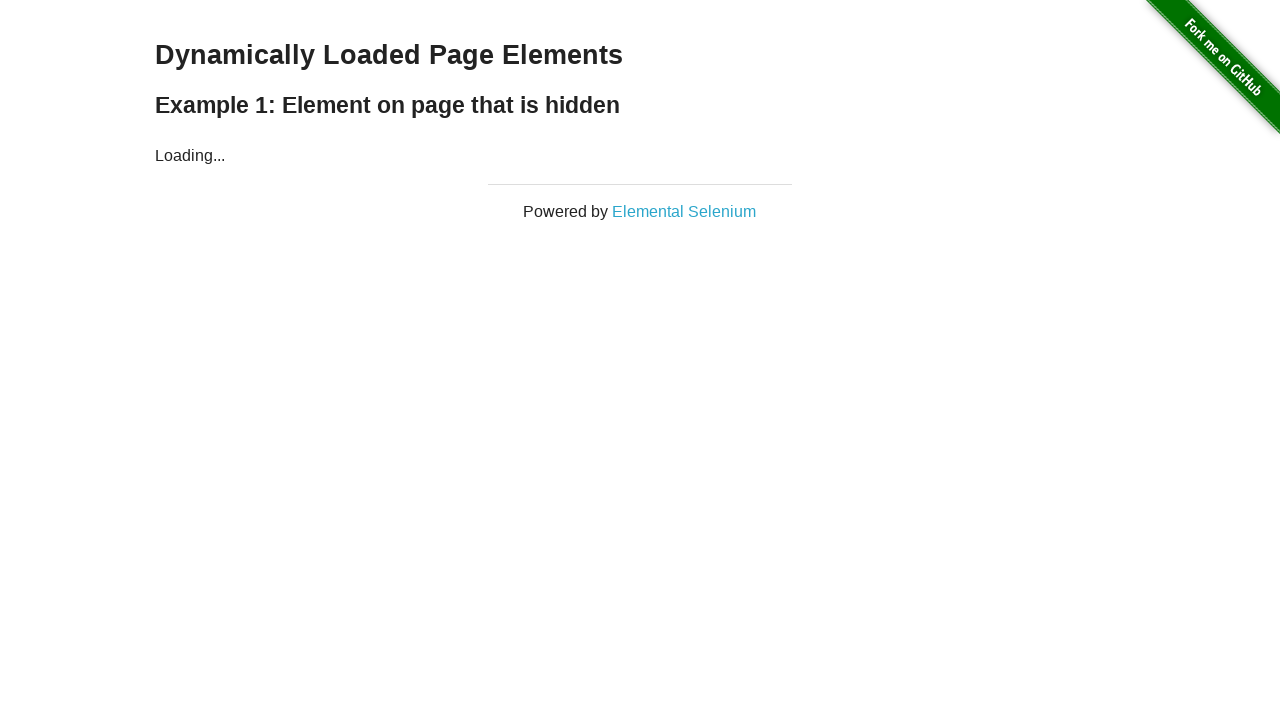

Waited for 'Hello World!' text to become visible
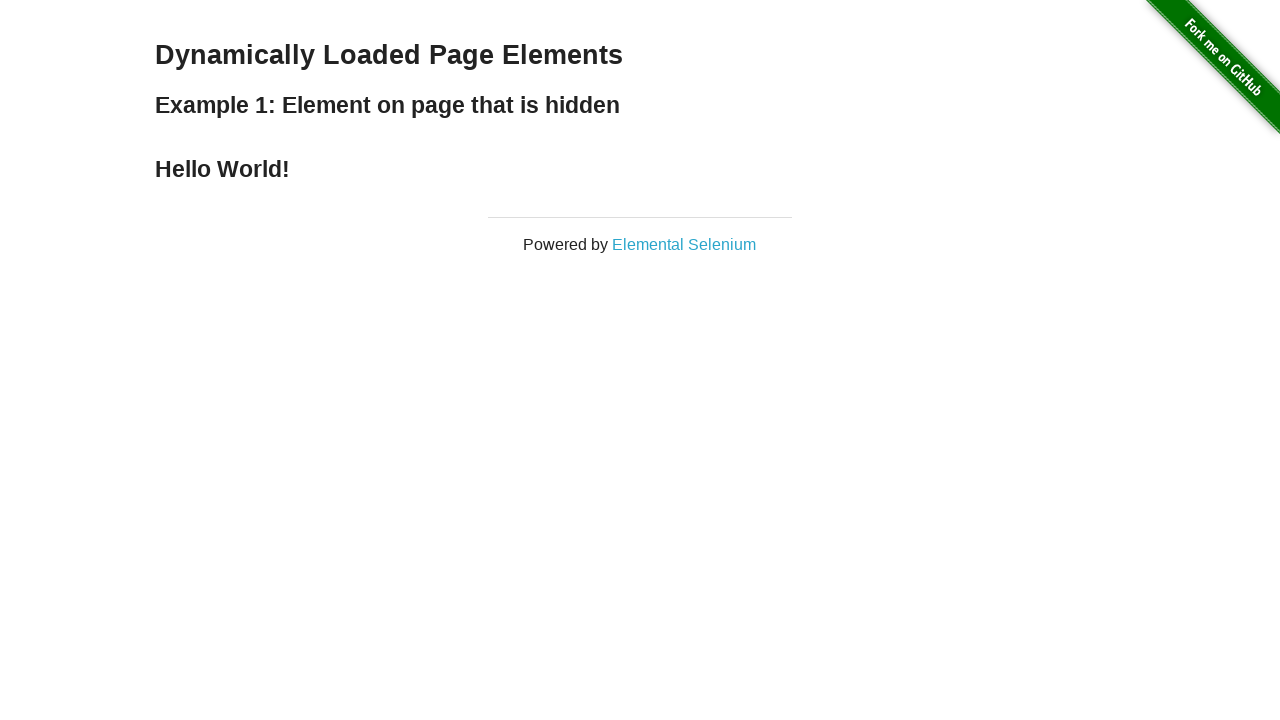

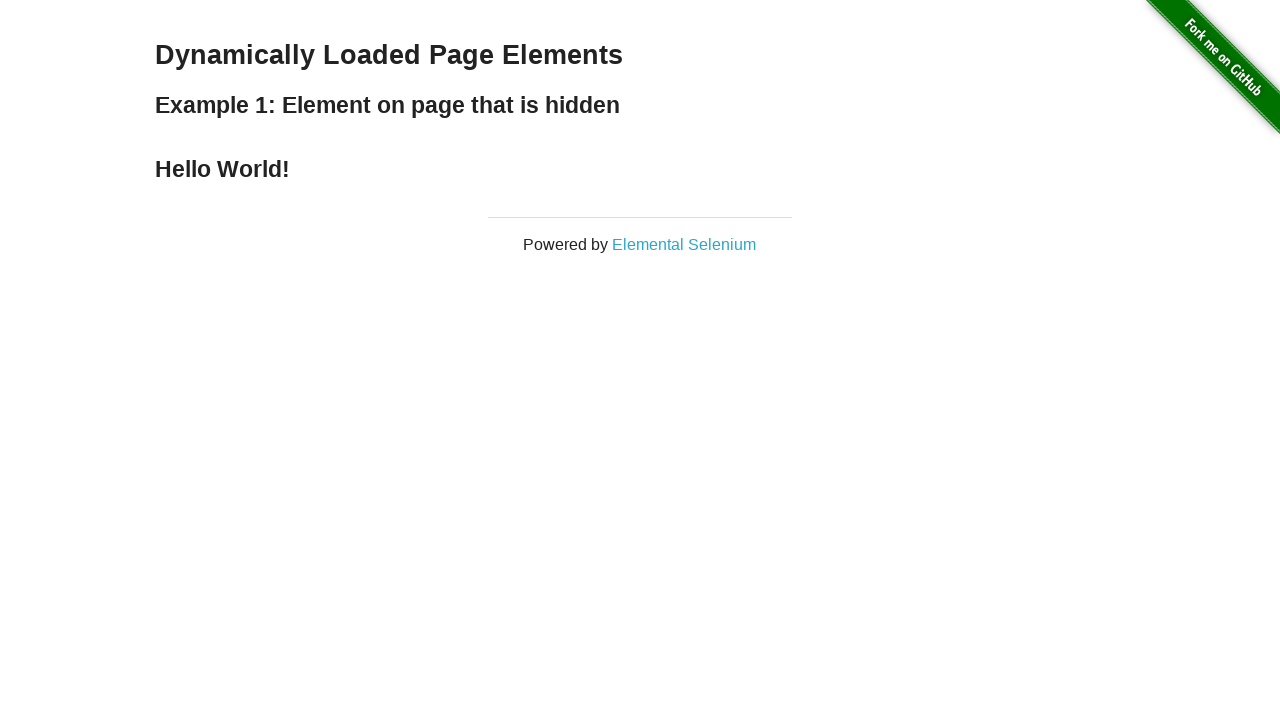